Tests keyboard key press functionality by sending the space key to an input element and verifying the result text displays the correct key pressed, then sends the left arrow key using keyboard actions and verifies that result as well.

Starting URL: https://the-internet.herokuapp.com/key_presses

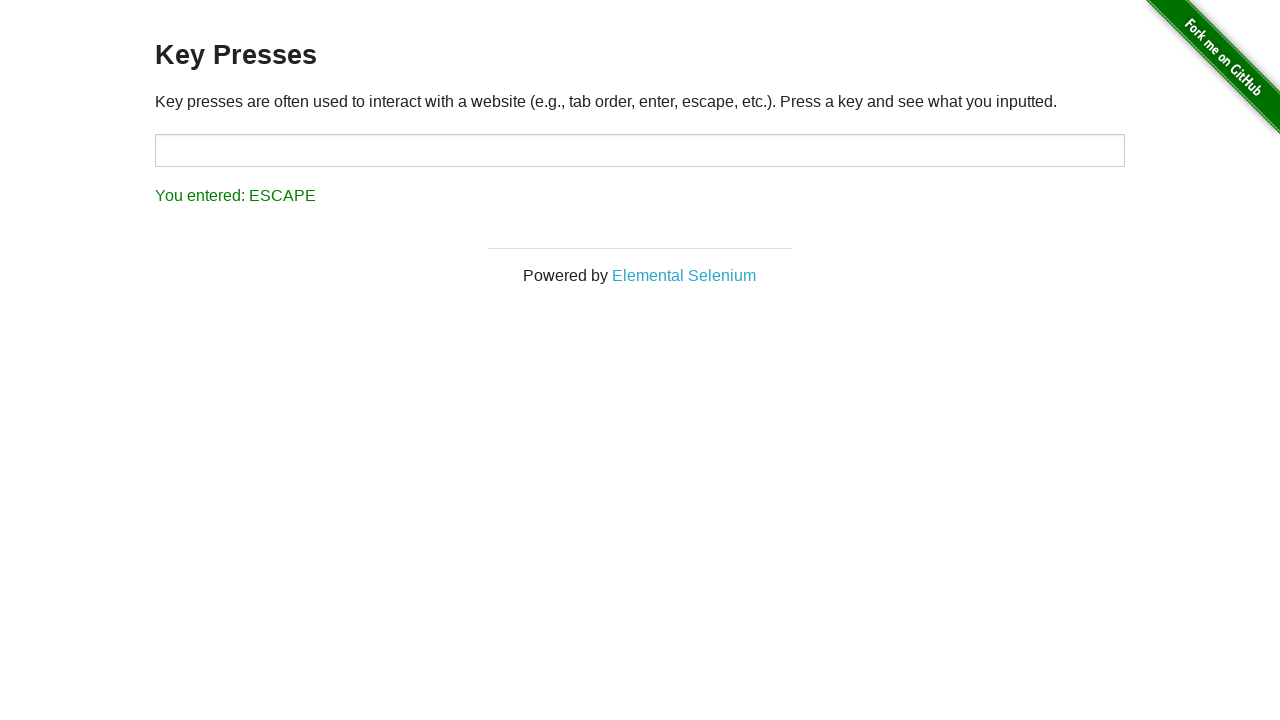

Pressed Space key on target element on #target
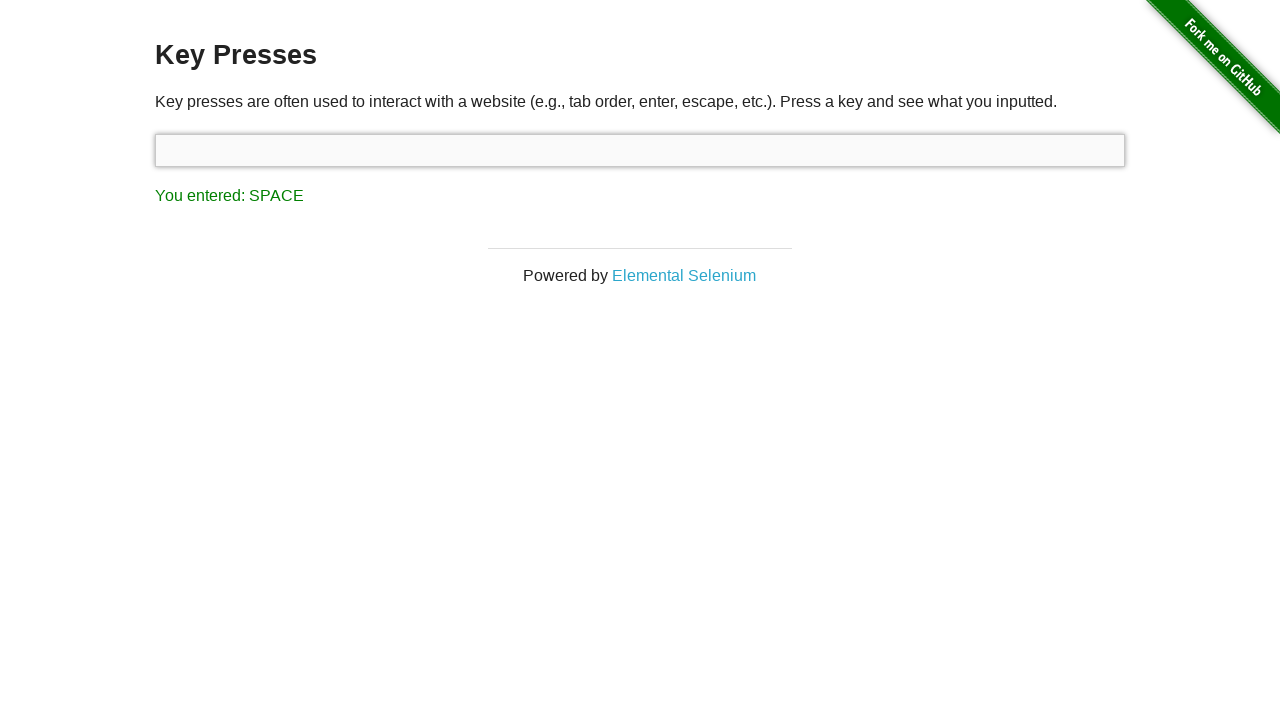

Result element loaded after Space key press
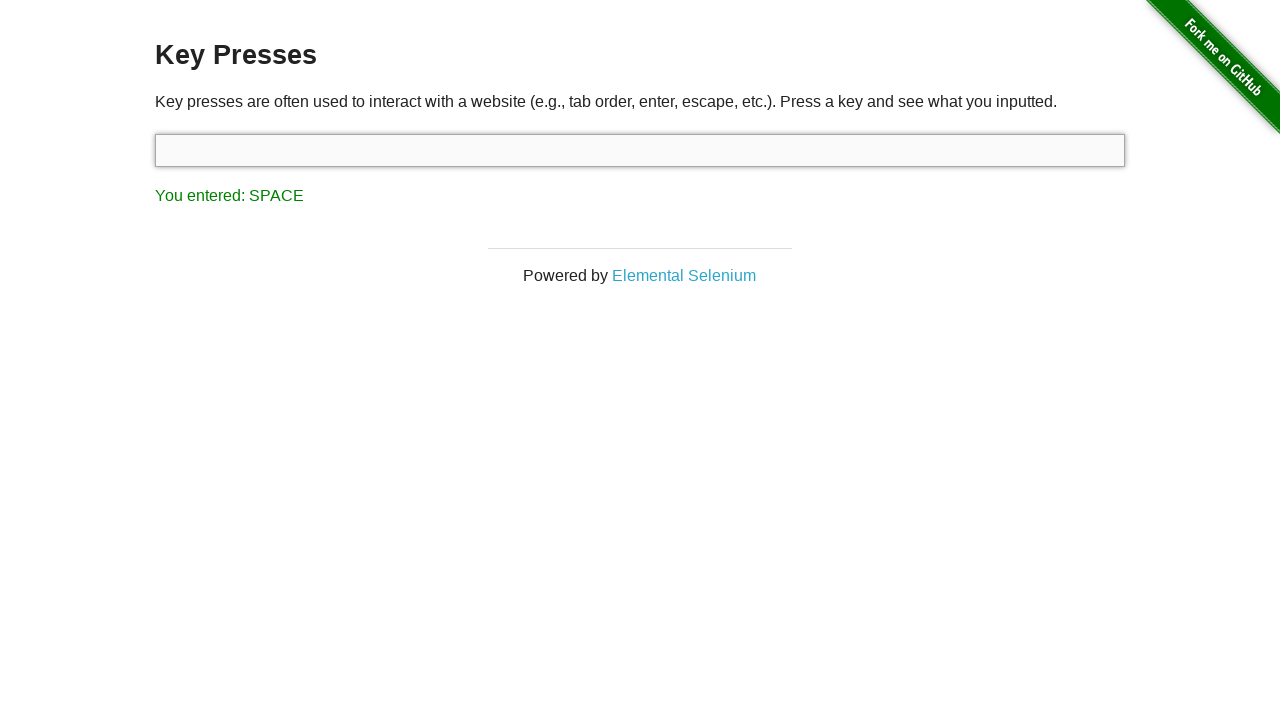

Verified result displays 'You entered: SPACE'
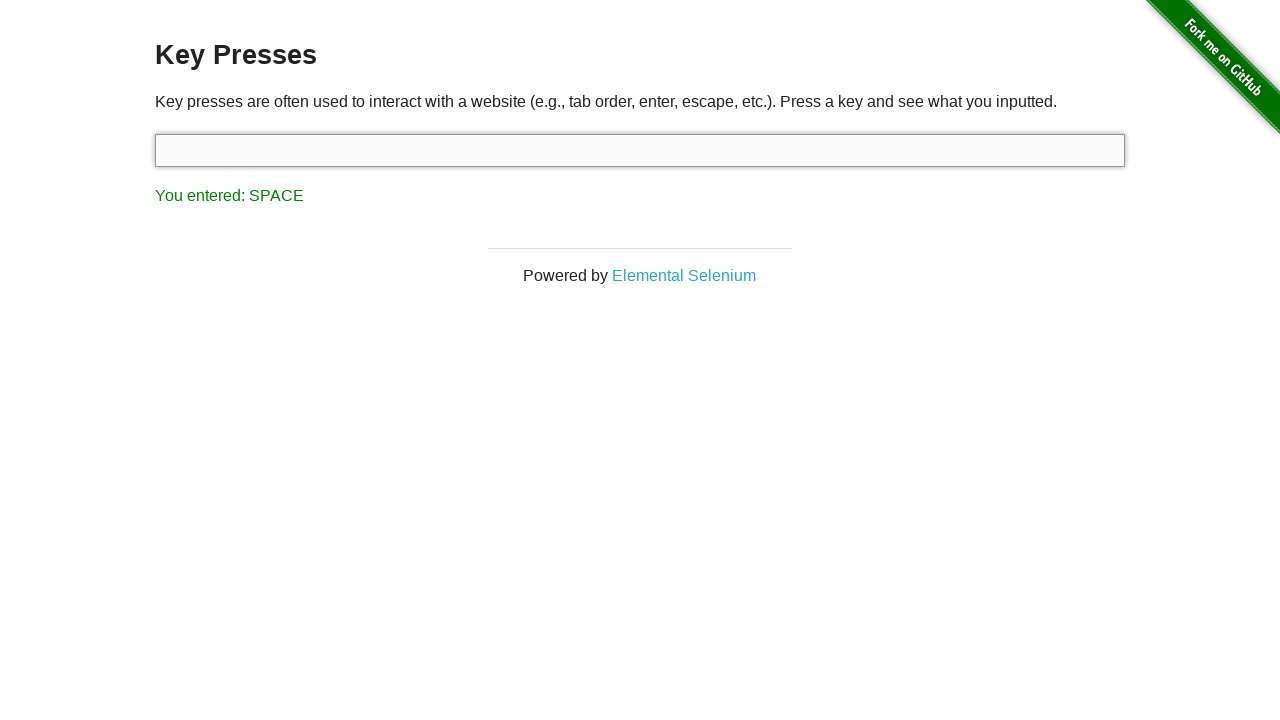

Pressed ArrowLeft key using keyboard
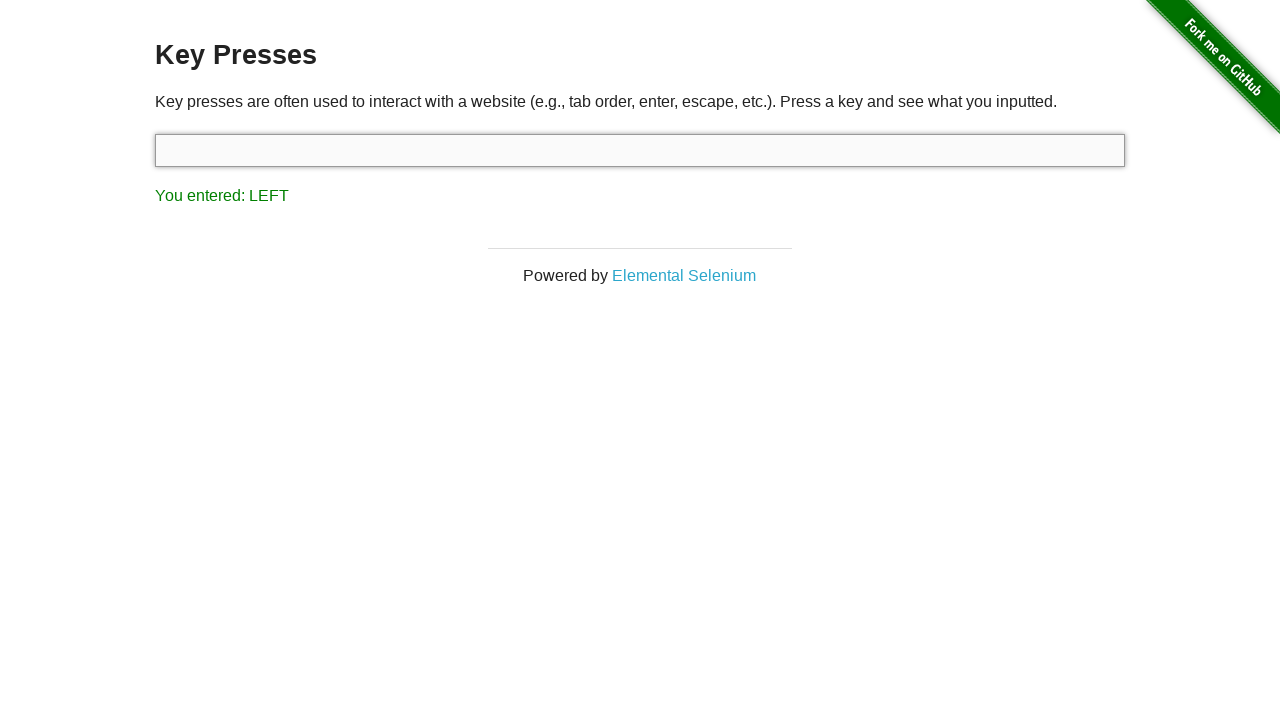

Verified result displays 'You entered: LEFT'
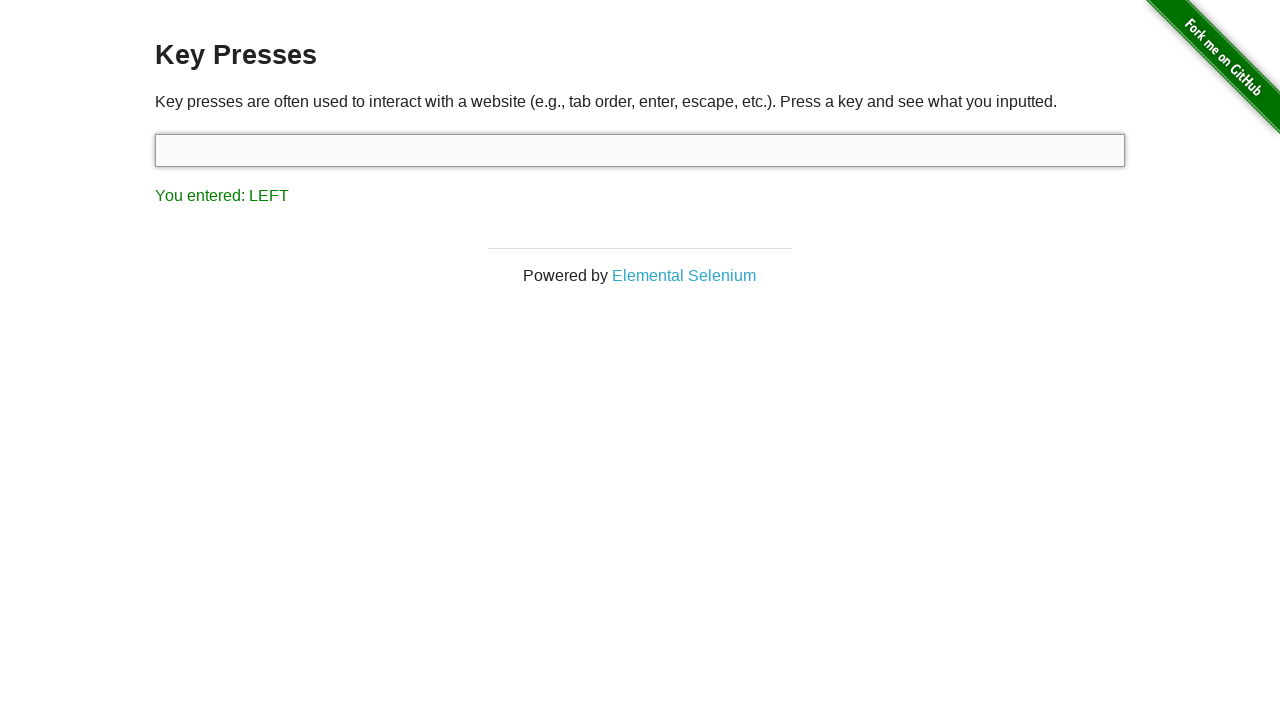

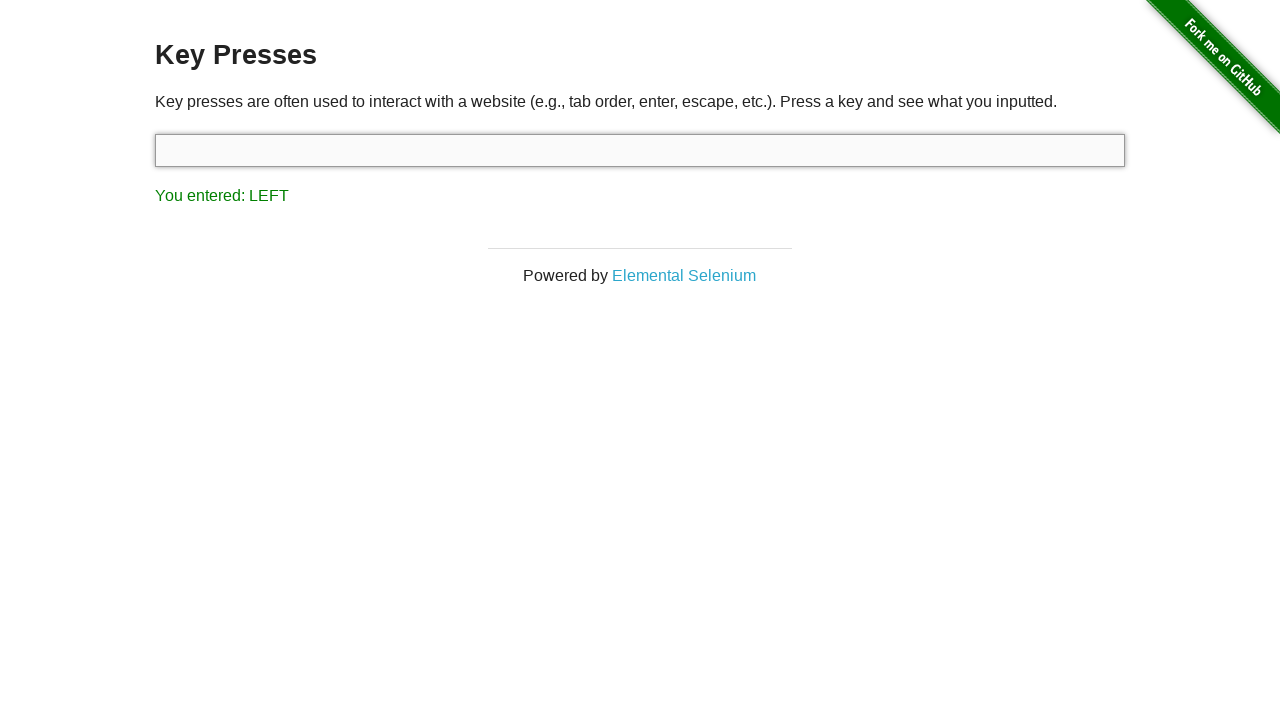